Tests radio button selection by clicking through three radio button options and verifying selection

Starting URL: http://www.qaclickacademy.com/practice.php

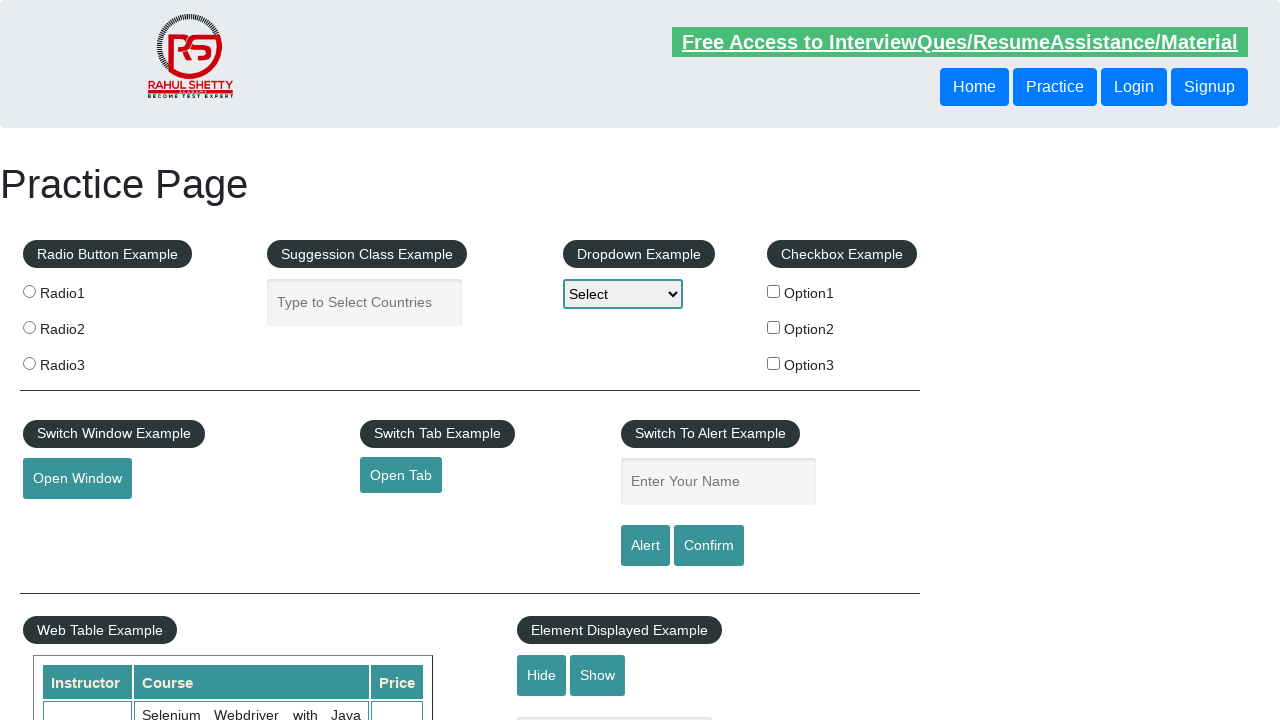

Clicked radio1 button at (29, 291) on xpath=//input[@value='radio1']
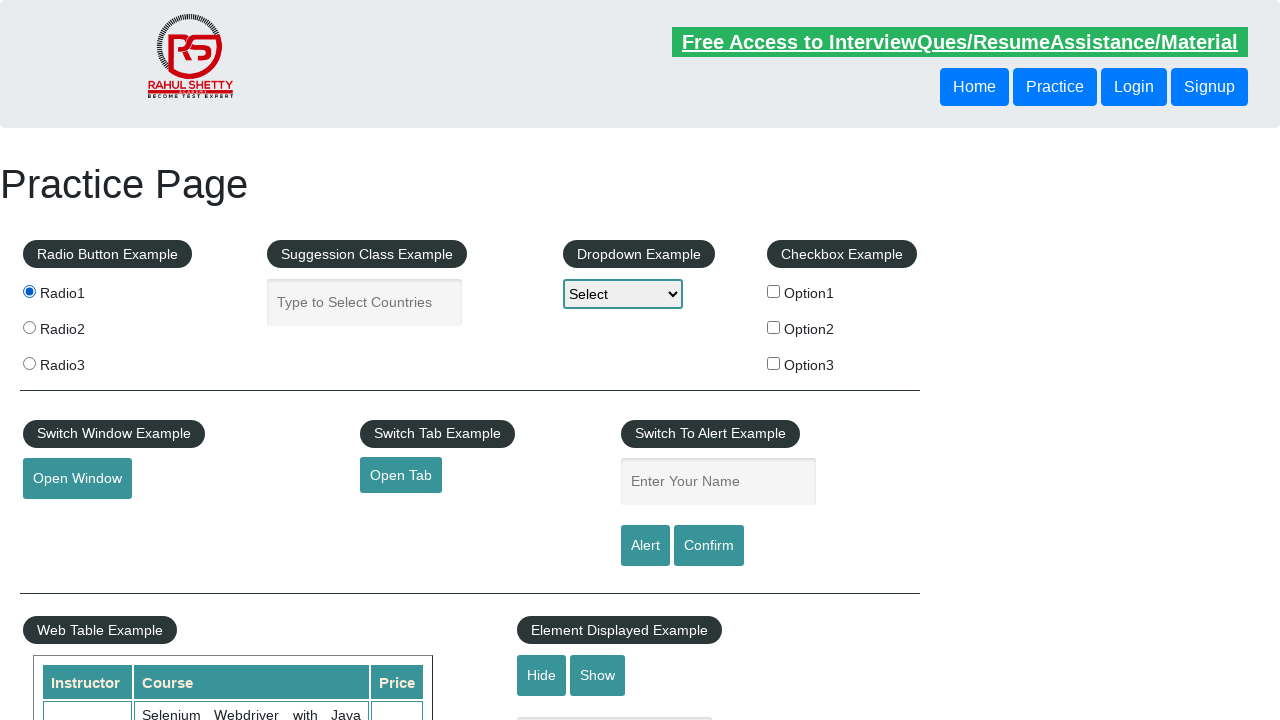

Clicked radio2 button at (29, 327) on xpath=//input[@value='radio2']
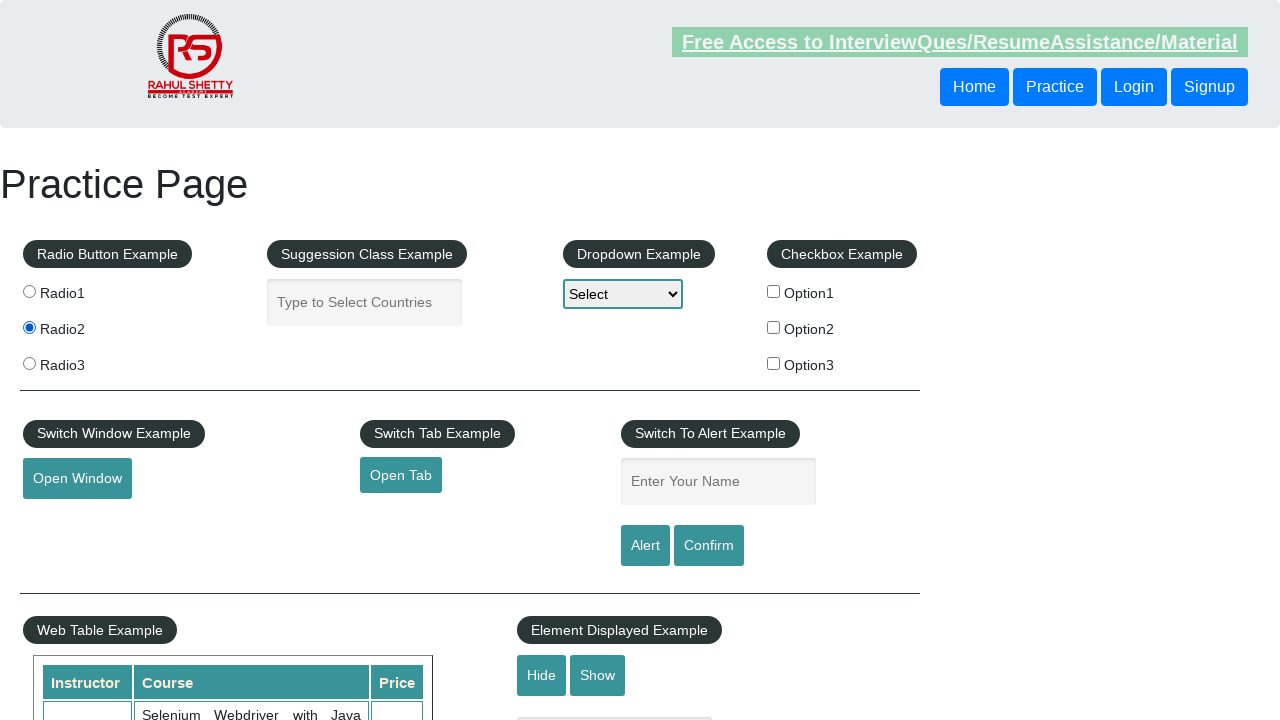

Clicked radio3 button at (29, 363) on xpath=//input[@value='radio3']
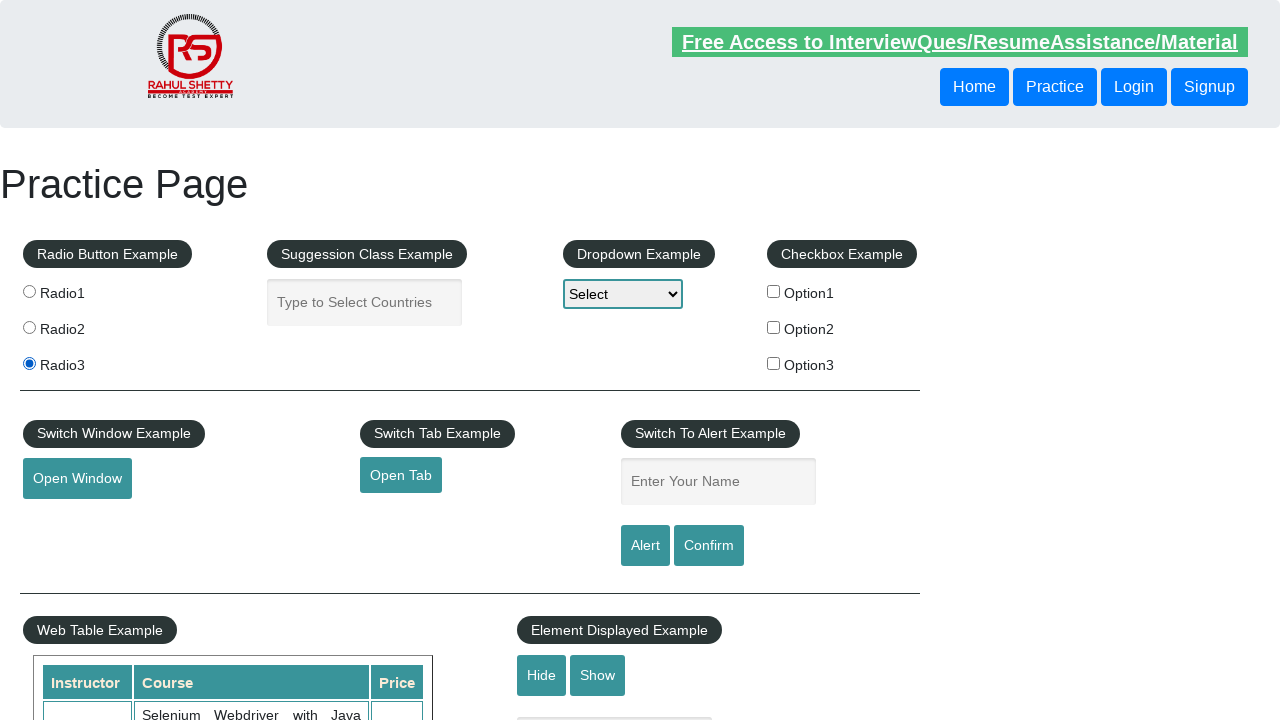

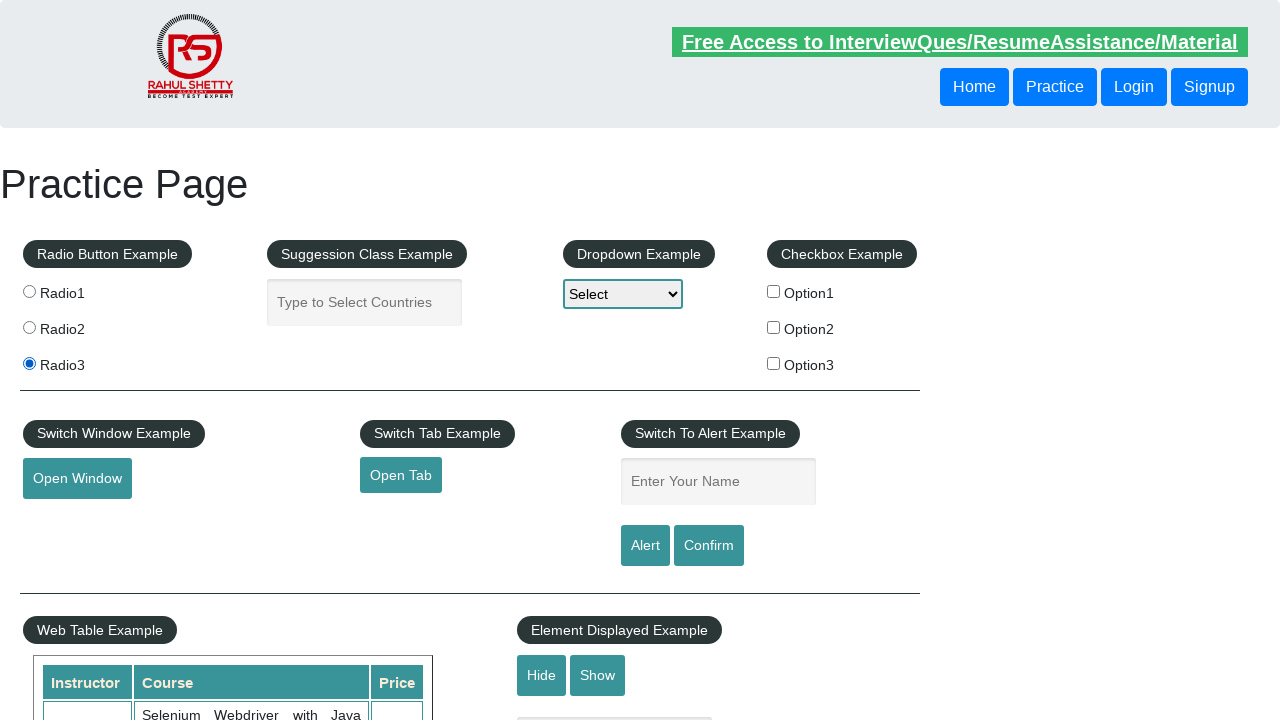